Tests contact form with special characters in all fields to verify form handles special character input.

Starting URL: https://lm.skillbox.cc/qa_tester/module02/homework1/

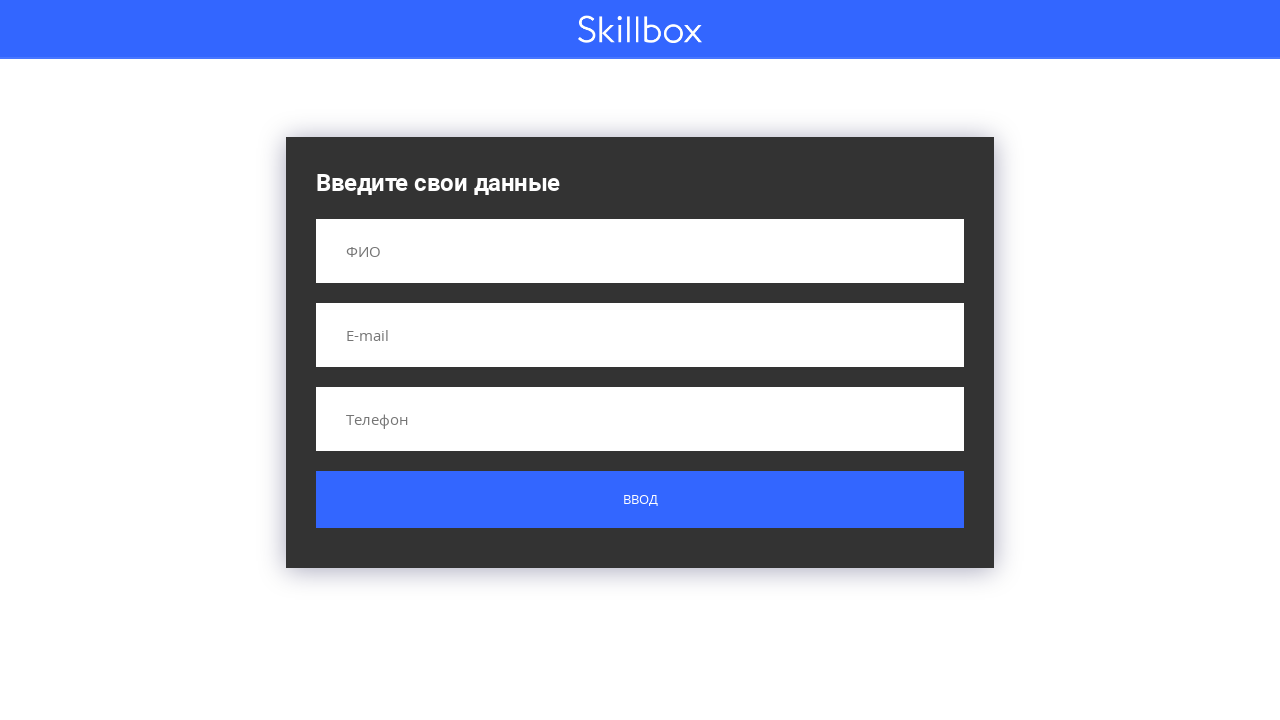

Filled name field with special characters '!@#$%%' on input[name='name']
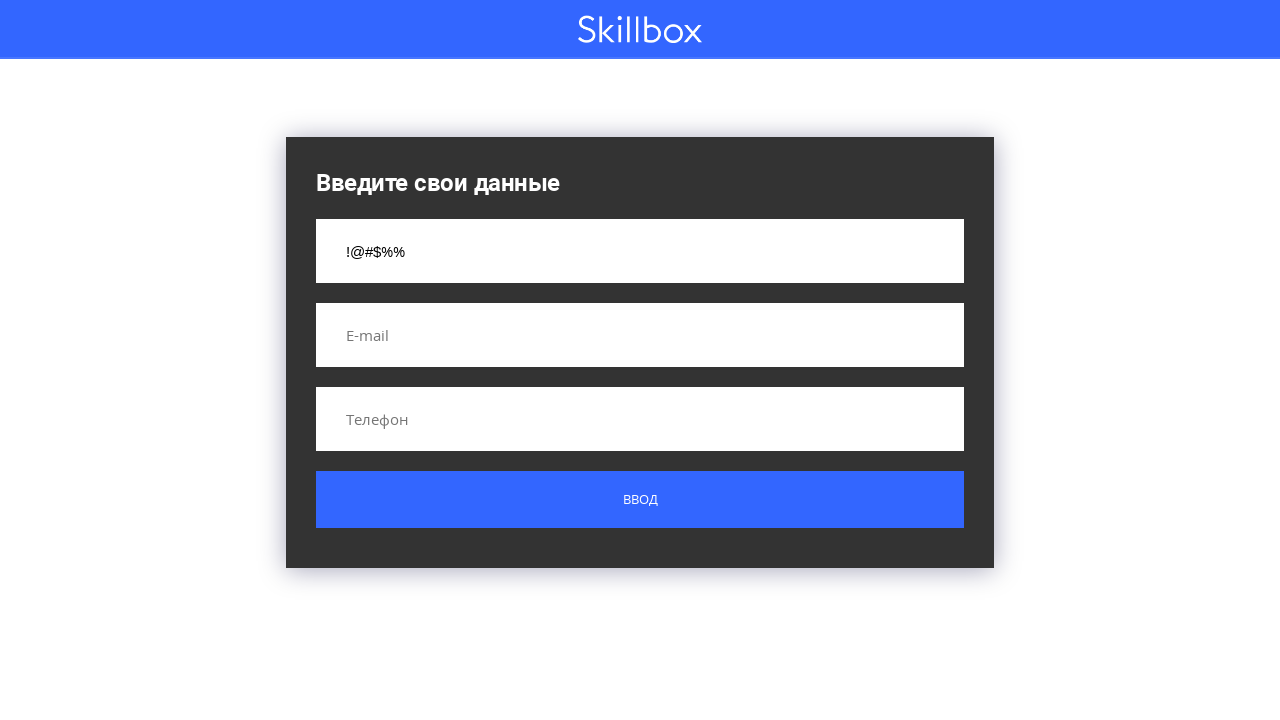

Filled email field with special characters '!@$%%^' on input[name='email']
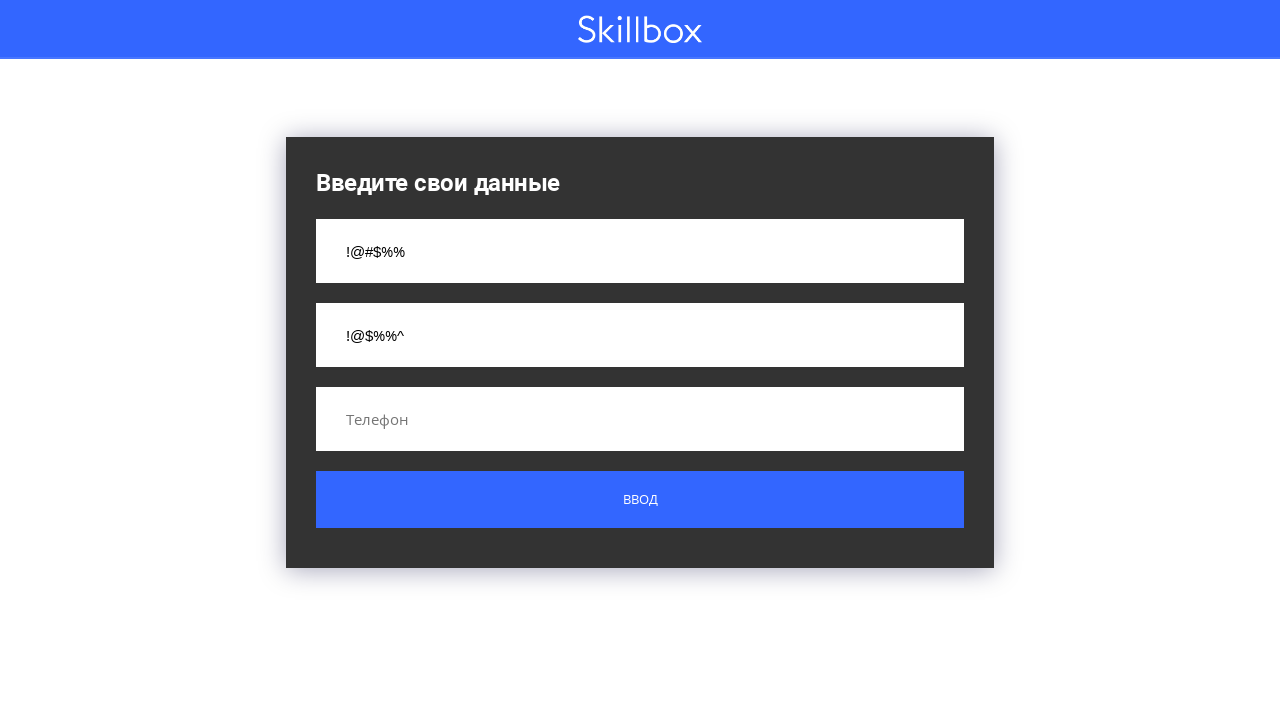

Filled phone field with special characters '!@#$$%^' on input[name='phone']
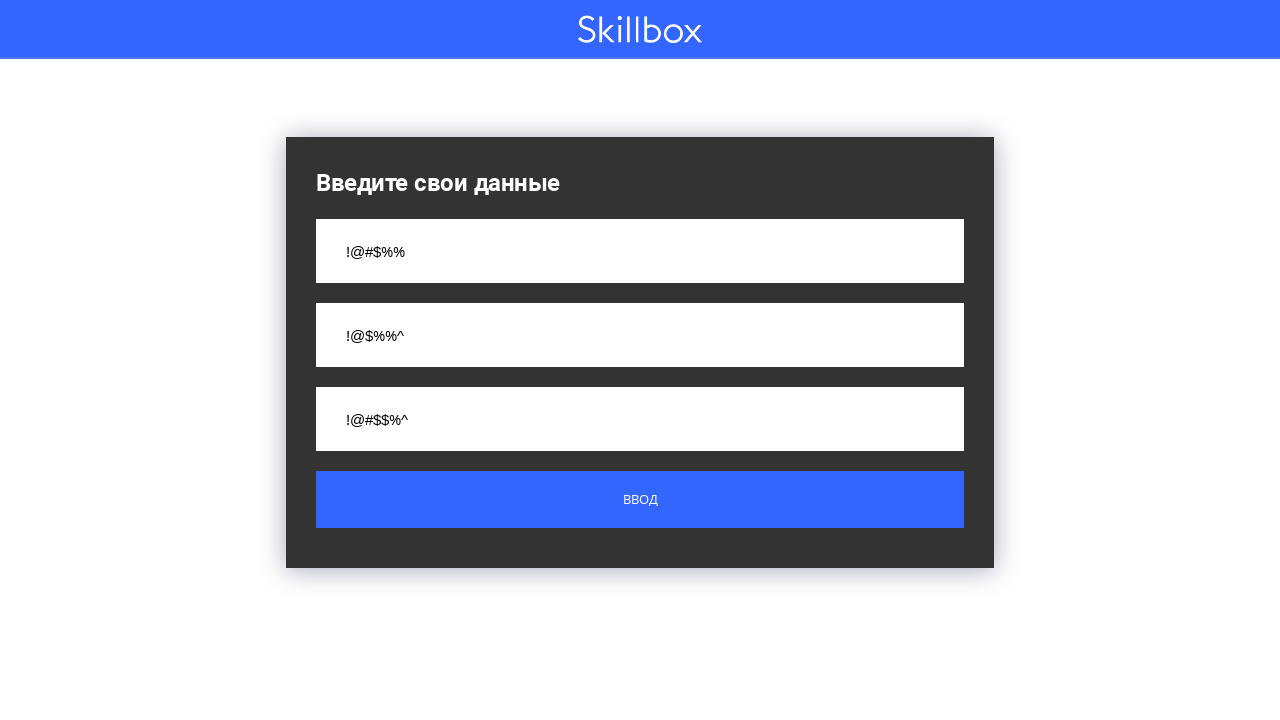

Clicked submit button to submit form with special characters at (640, 500) on .button
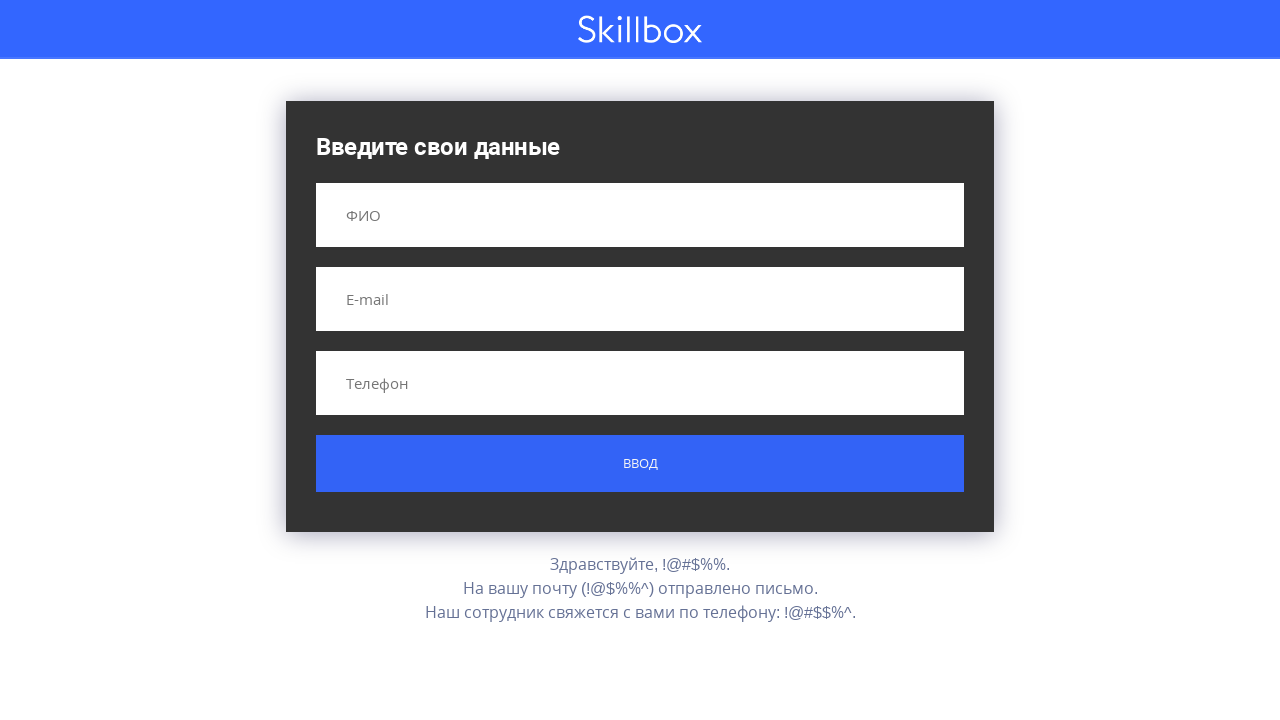

Result message appeared confirming form submission
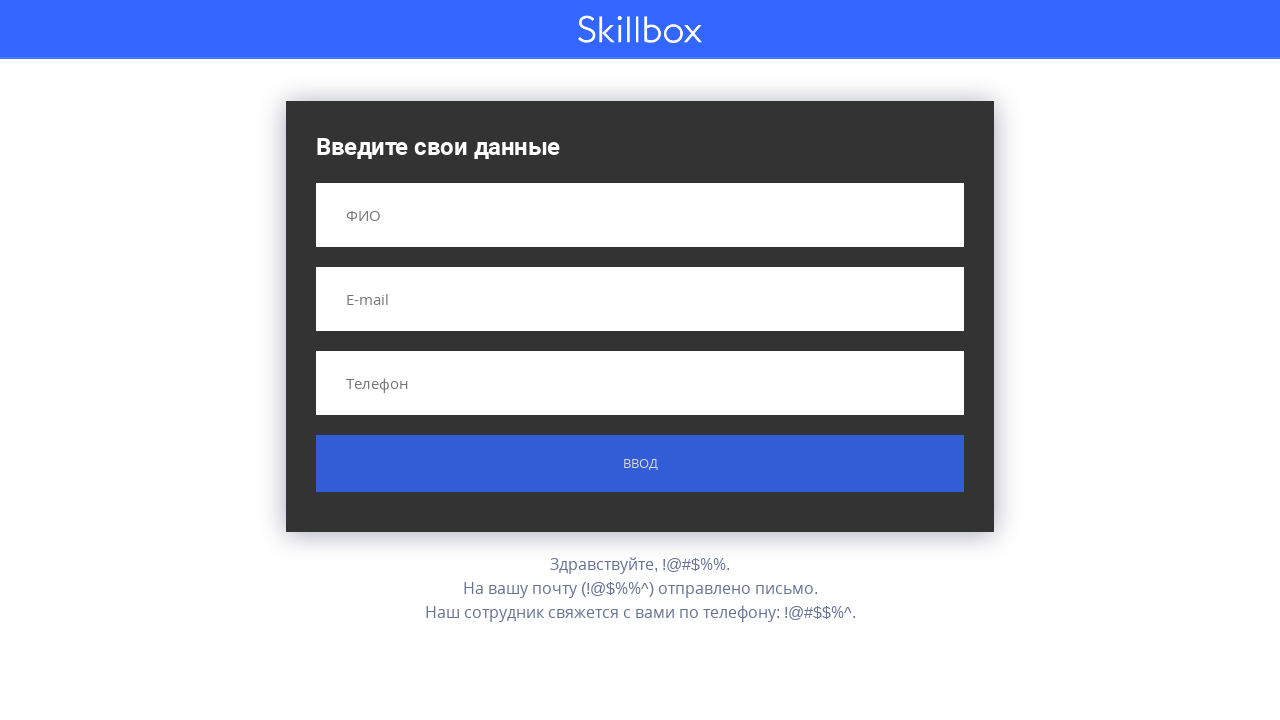

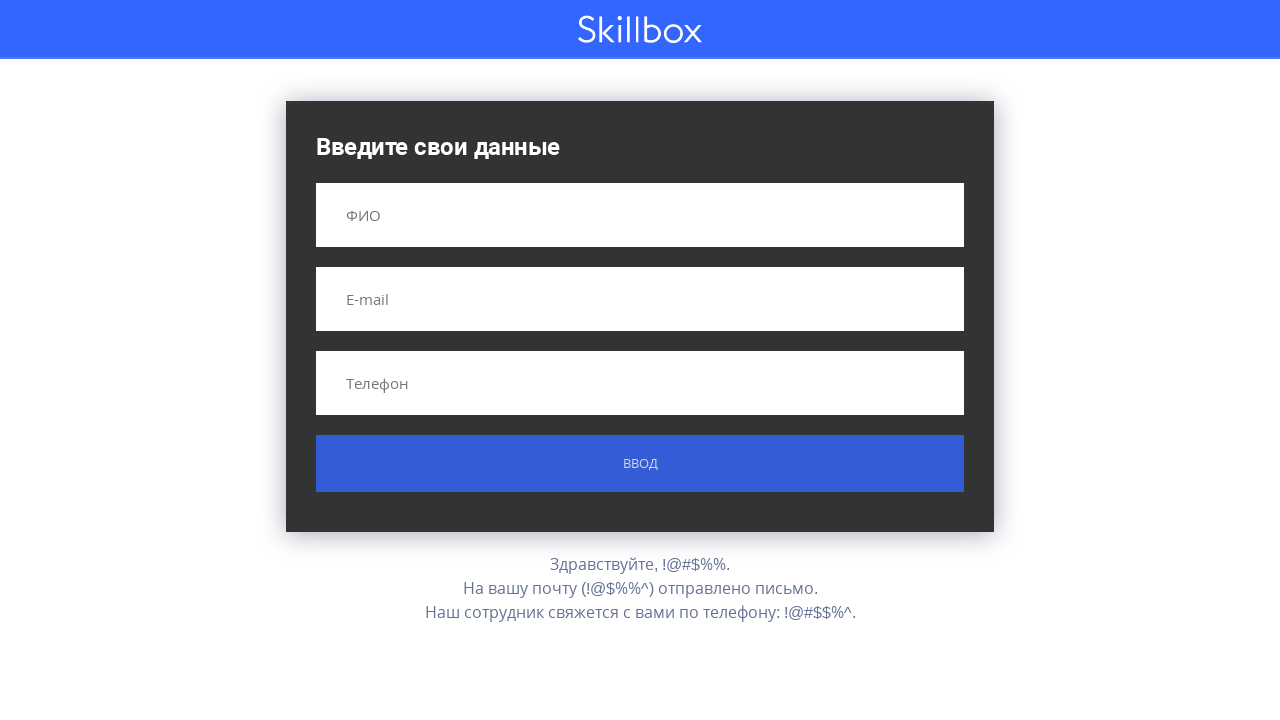